Tests marking individual todo items as complete by checking their checkboxes.

Starting URL: https://demo.playwright.dev/todomvc

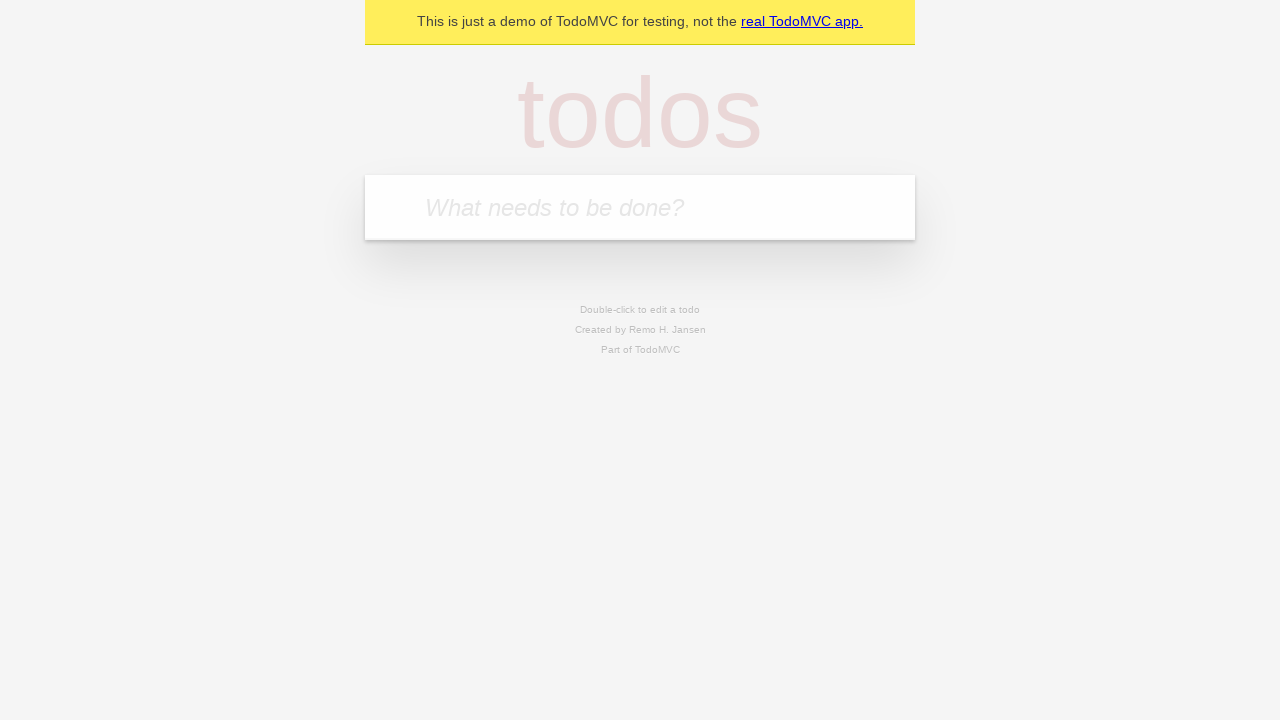

Filled todo input with 'buy some cheese' on internal:attr=[placeholder="What needs to be done?"i]
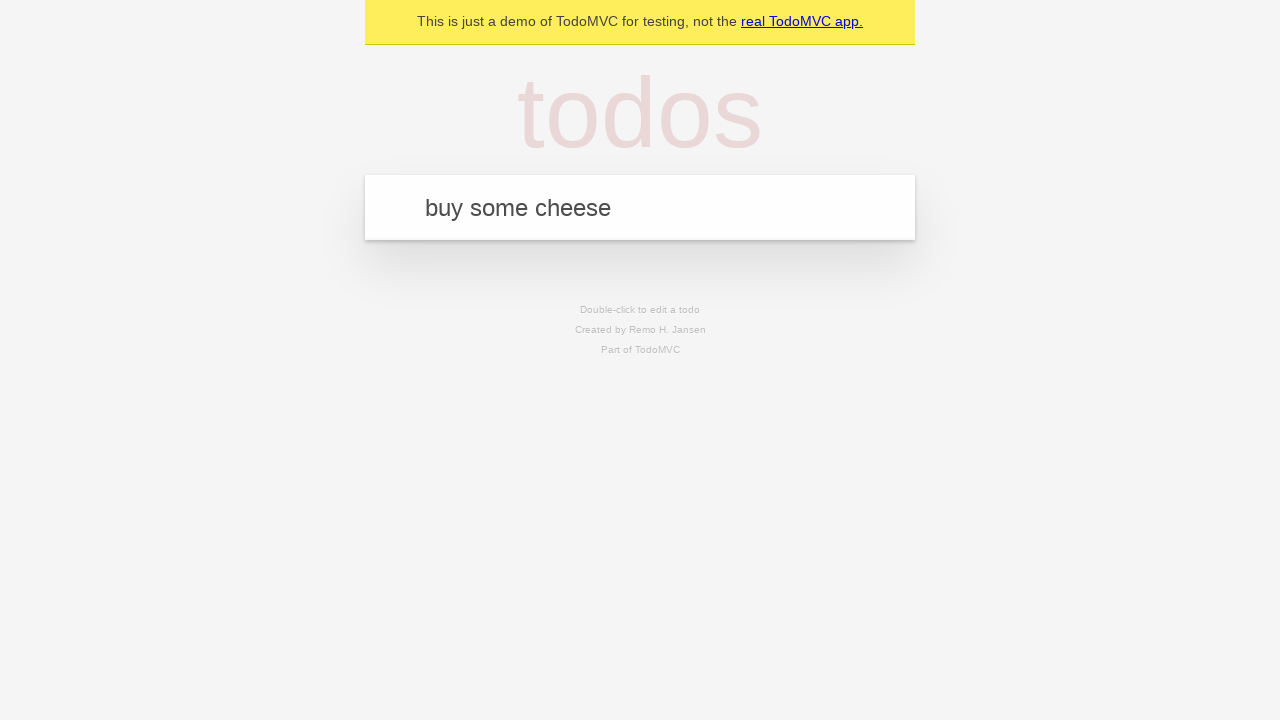

Pressed Enter to add first todo item on internal:attr=[placeholder="What needs to be done?"i]
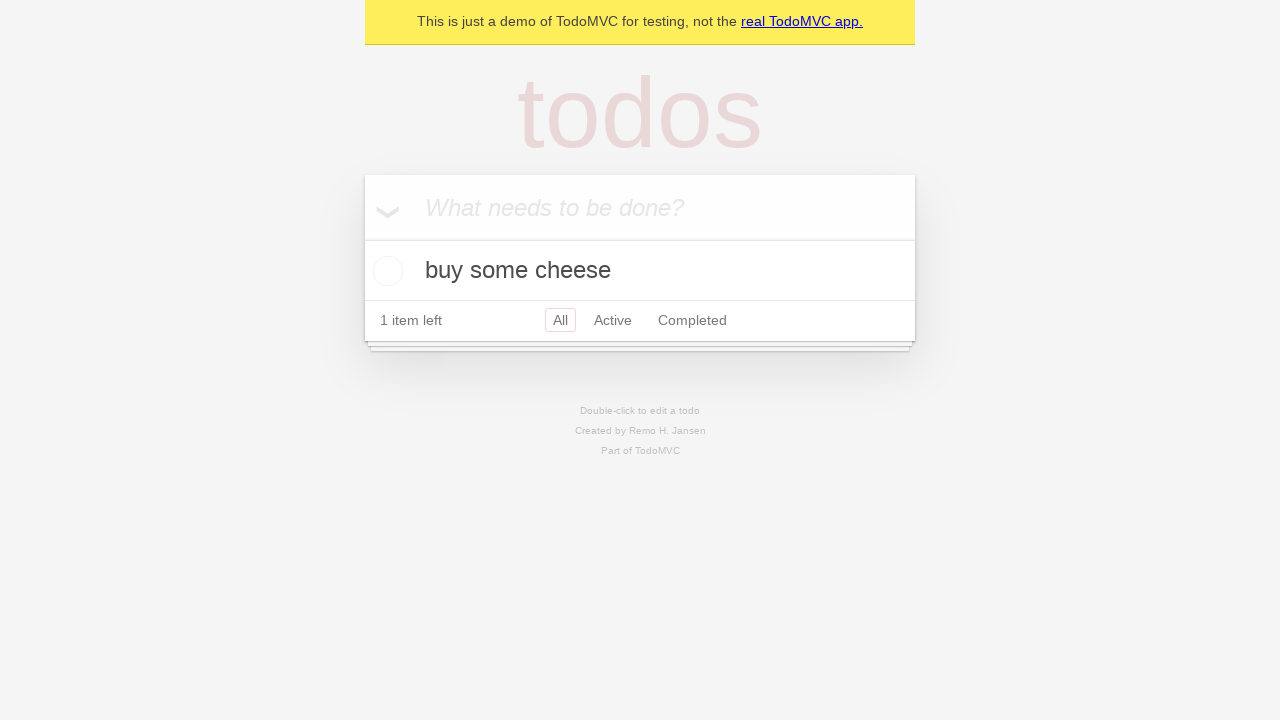

Filled todo input with 'feed the cat' on internal:attr=[placeholder="What needs to be done?"i]
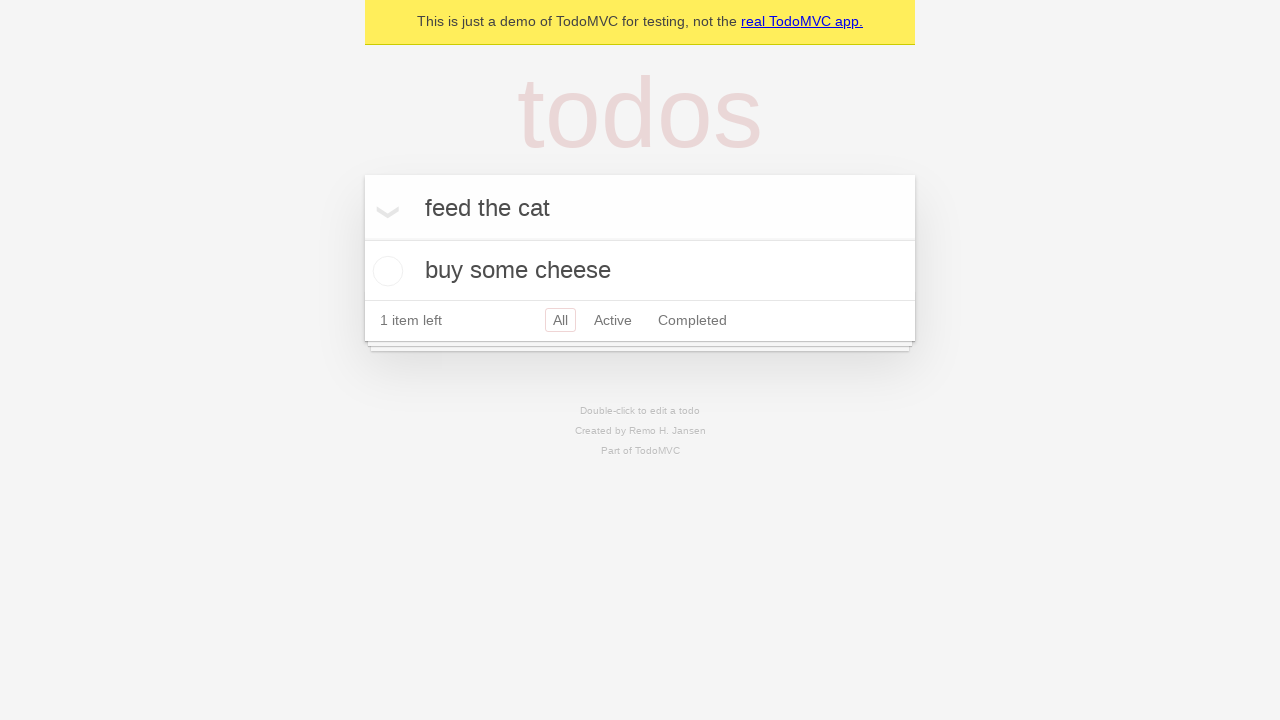

Pressed Enter to add second todo item on internal:attr=[placeholder="What needs to be done?"i]
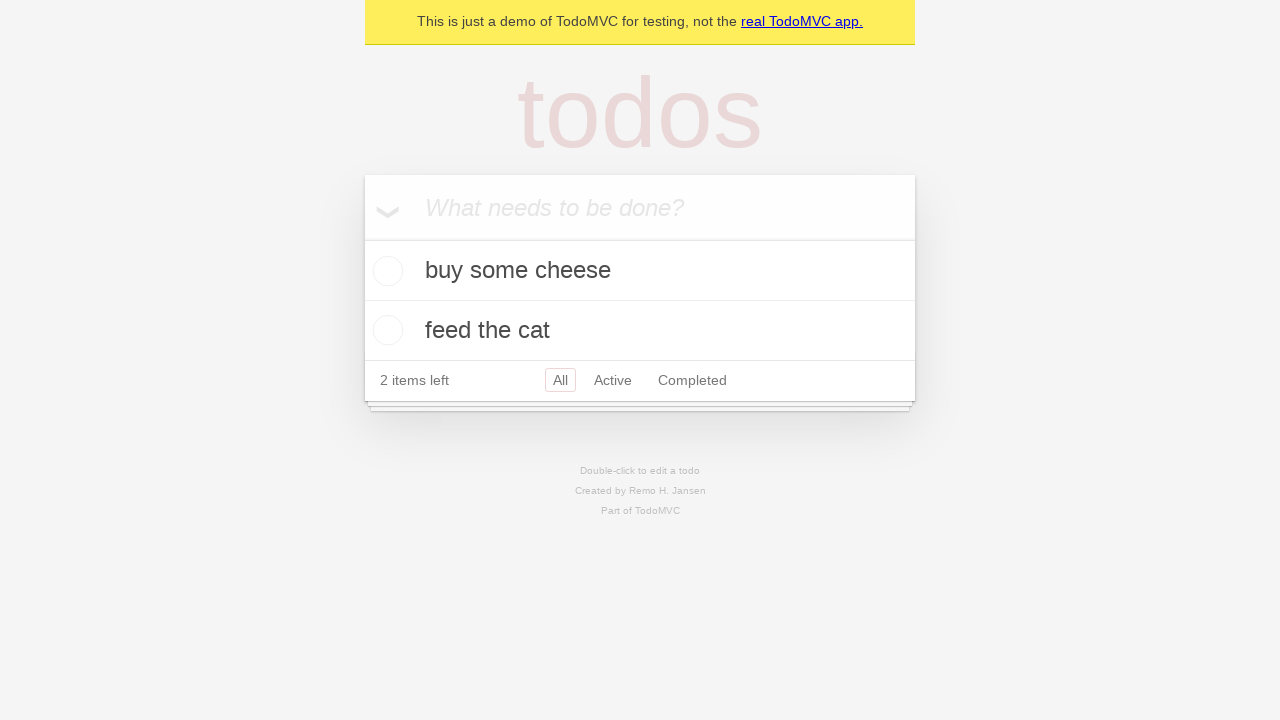

Checked checkbox for first todo item 'buy some cheese' at (385, 271) on internal:testid=[data-testid="todo-item"s] >> nth=0 >> internal:role=checkbox
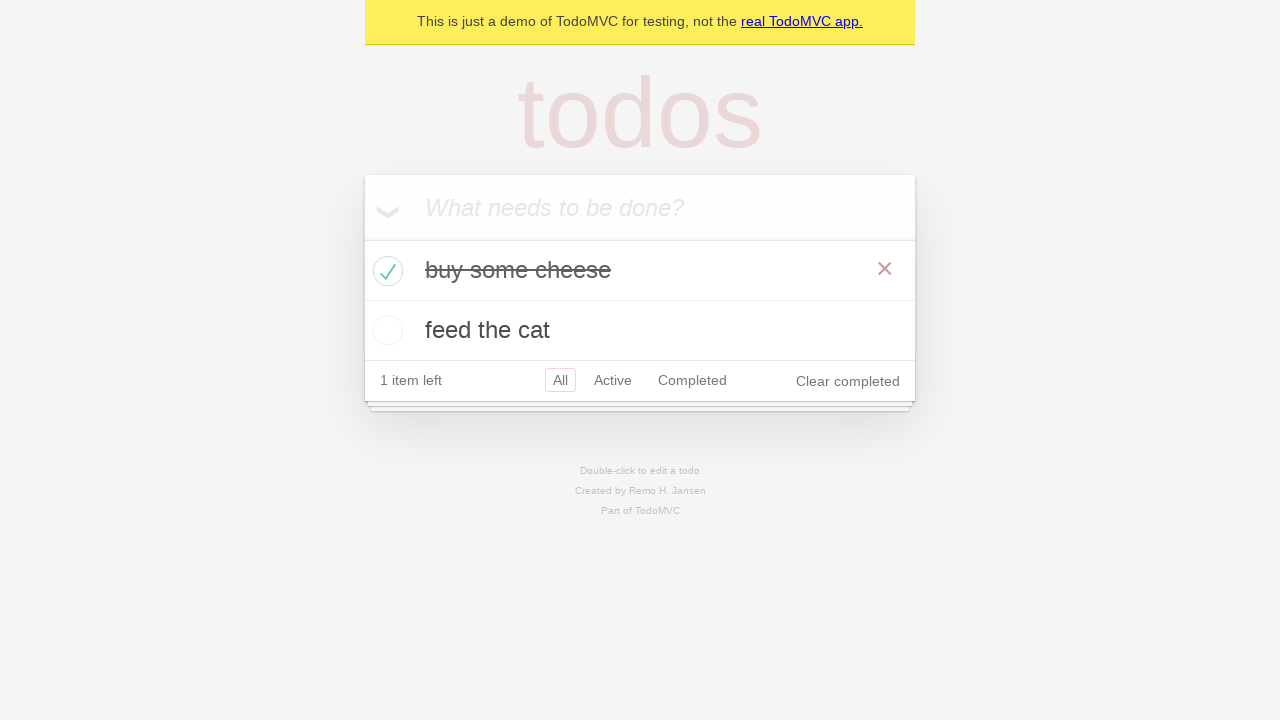

Checked checkbox for second todo item 'feed the cat' at (385, 330) on internal:testid=[data-testid="todo-item"s] >> nth=1 >> internal:role=checkbox
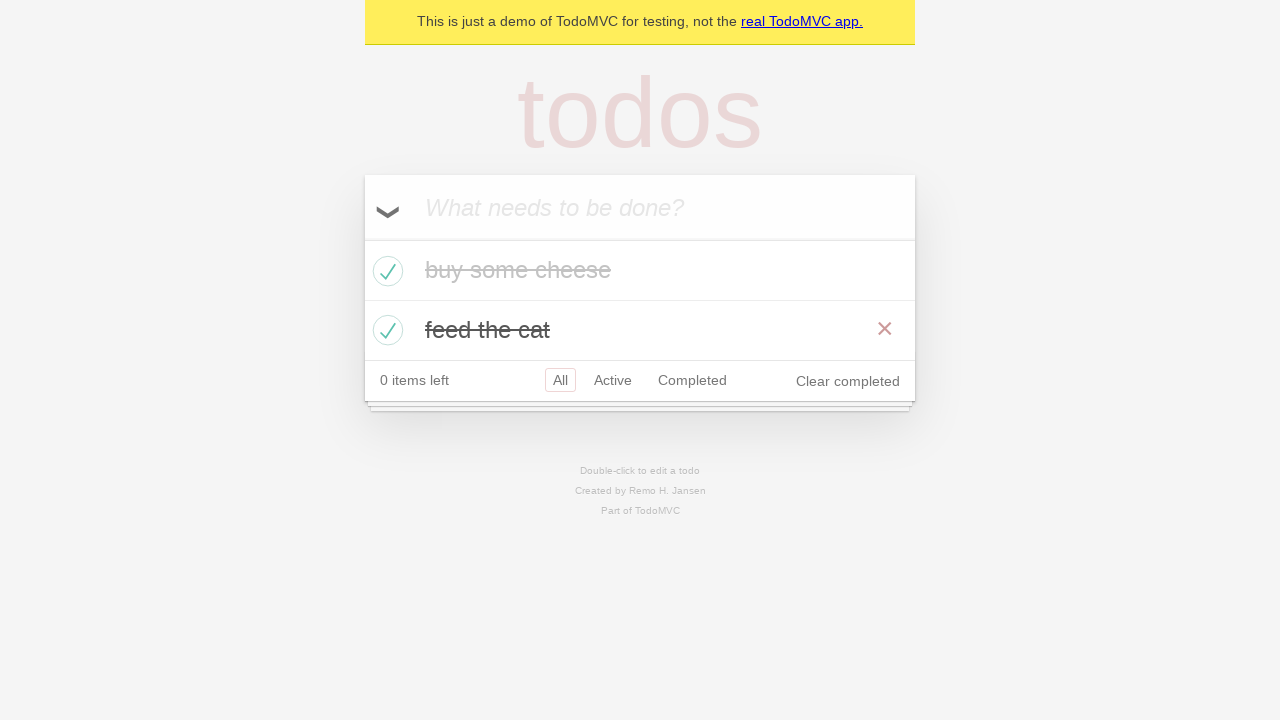

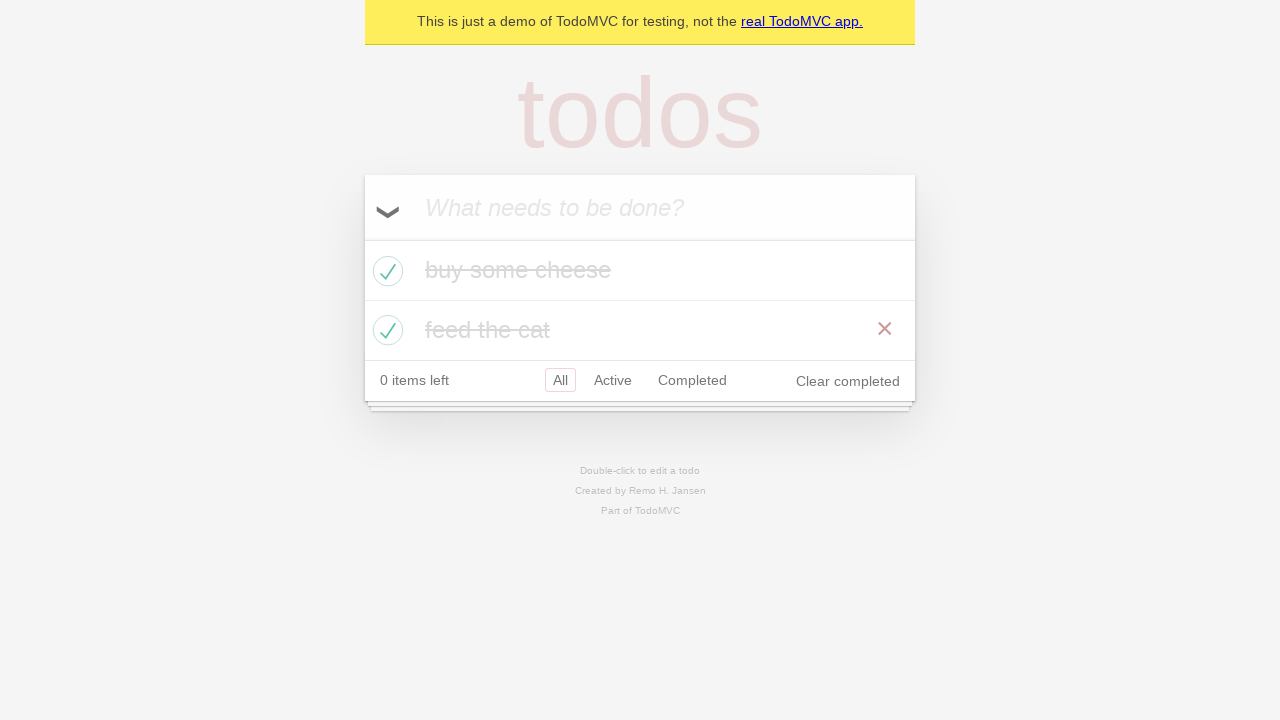